Navigates to the Ajio e-commerce website homepage and verifies it loads successfully

Starting URL: https://www.ajio.com/

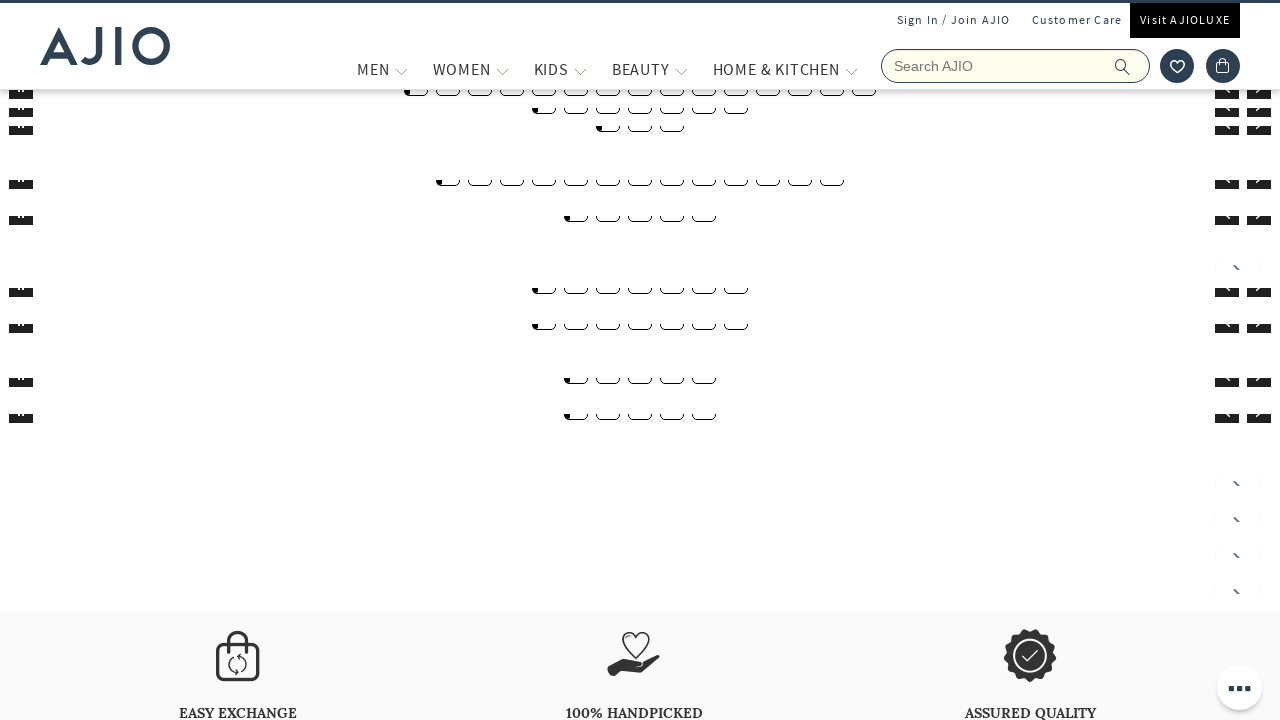

Waited for page DOM content to load
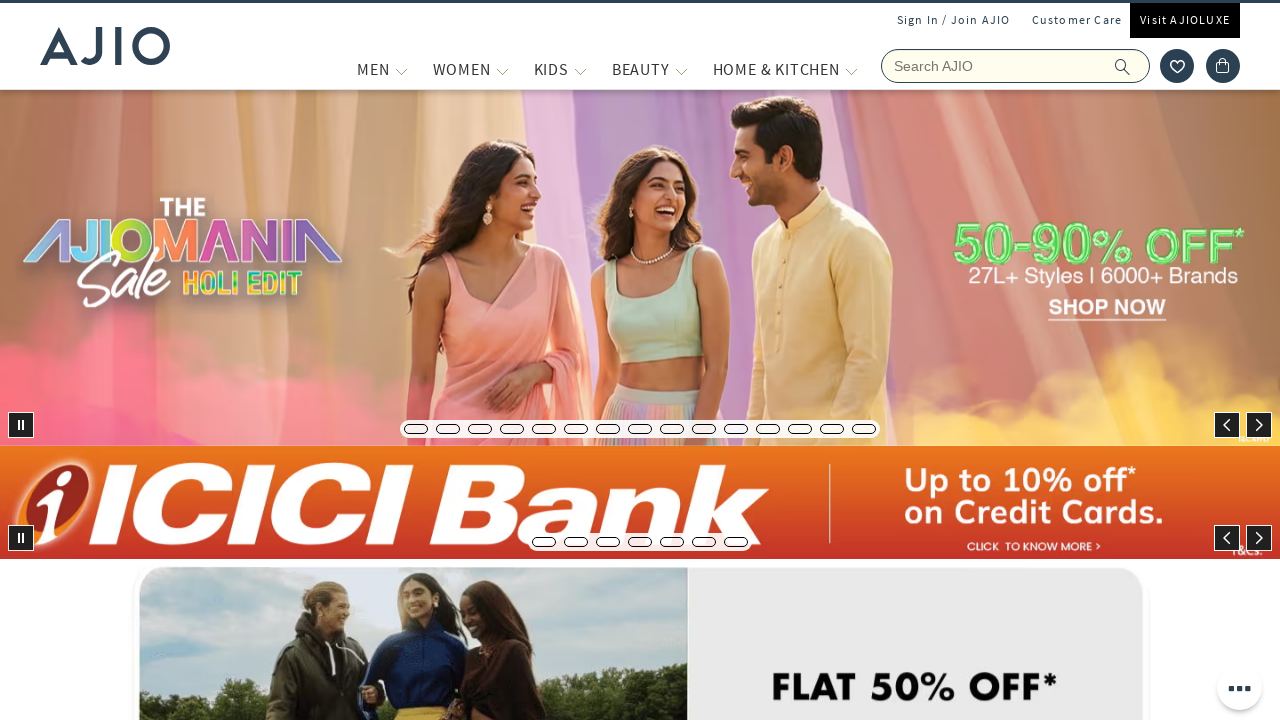

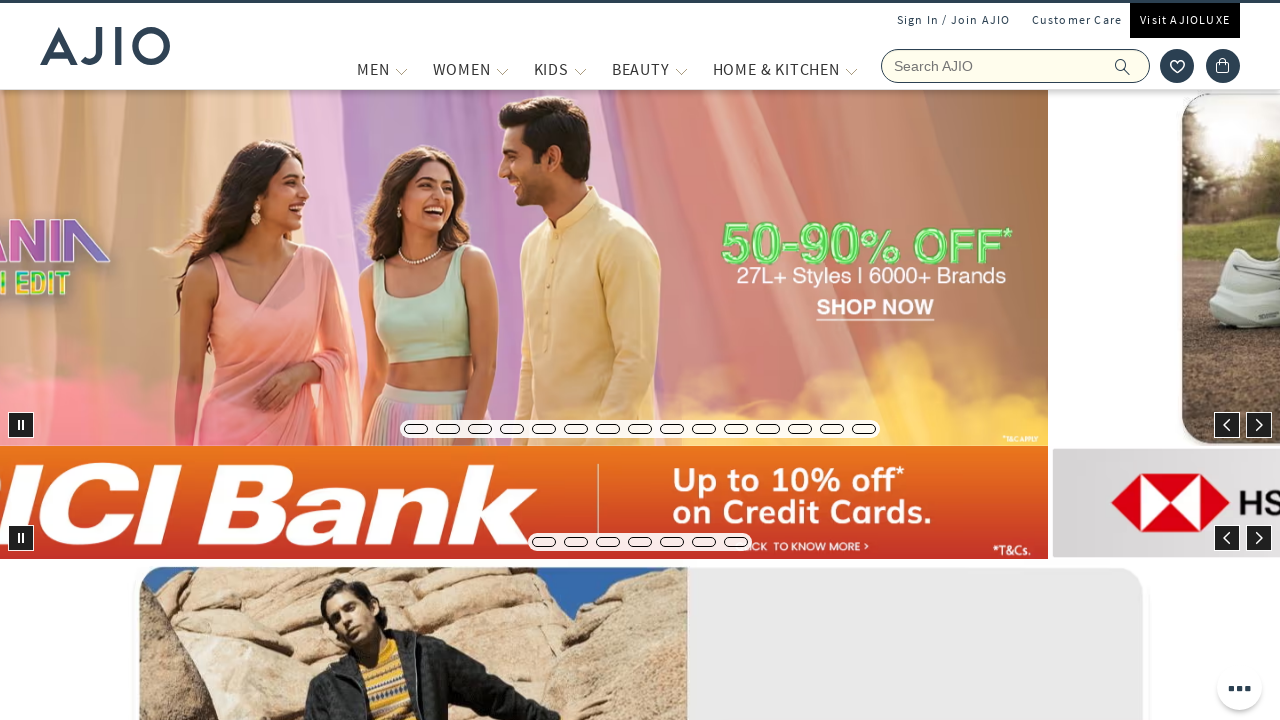